Tests calendar date picker functionality by opening a date picker and selecting a specific date from the calendar widget

Starting URL: http://seleniumpractise.blogspot.in/2016/08/how-to-handle-calendar-in-selenium.html

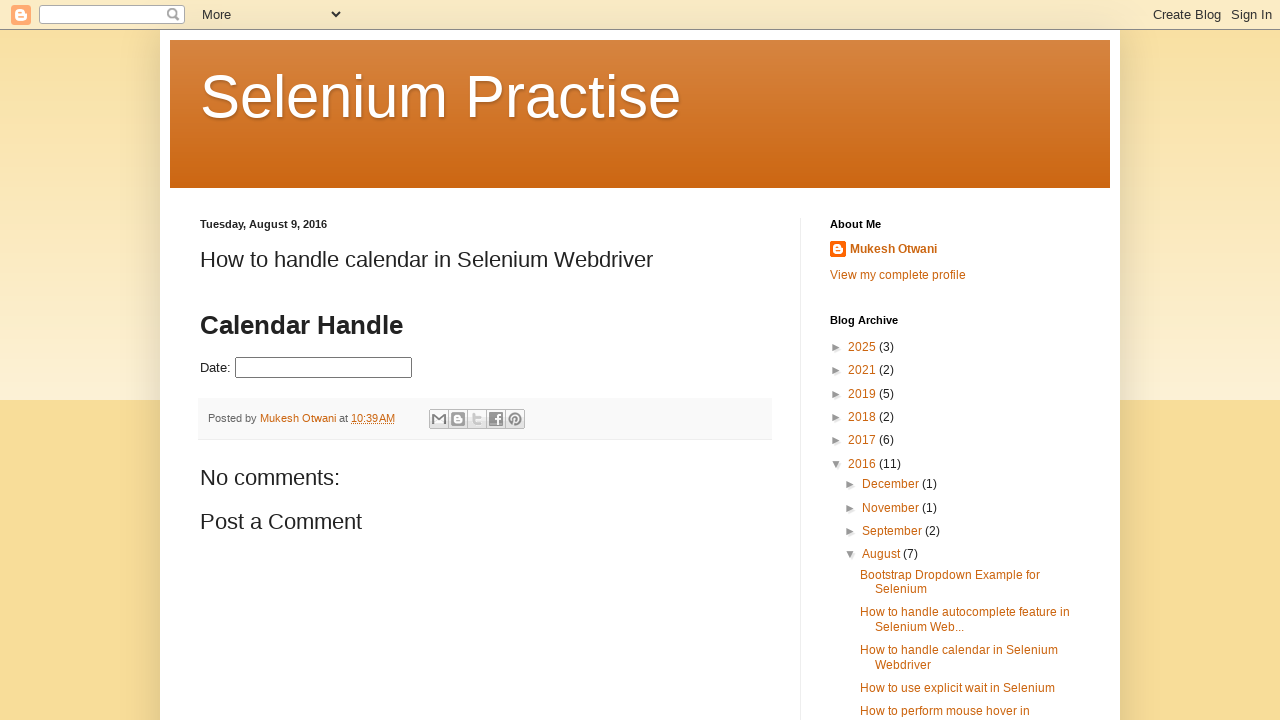

Clicked date picker input to open calendar widget at (324, 368) on #datepicker
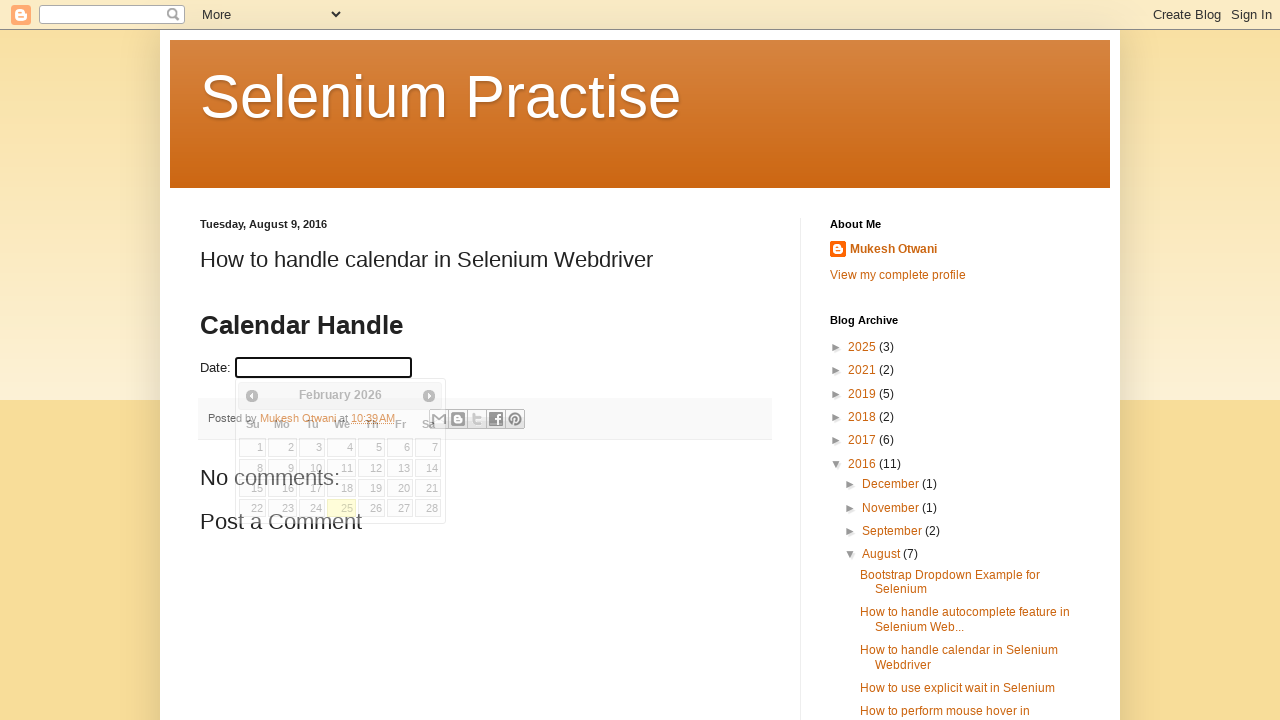

Located all date cells in the calendar table
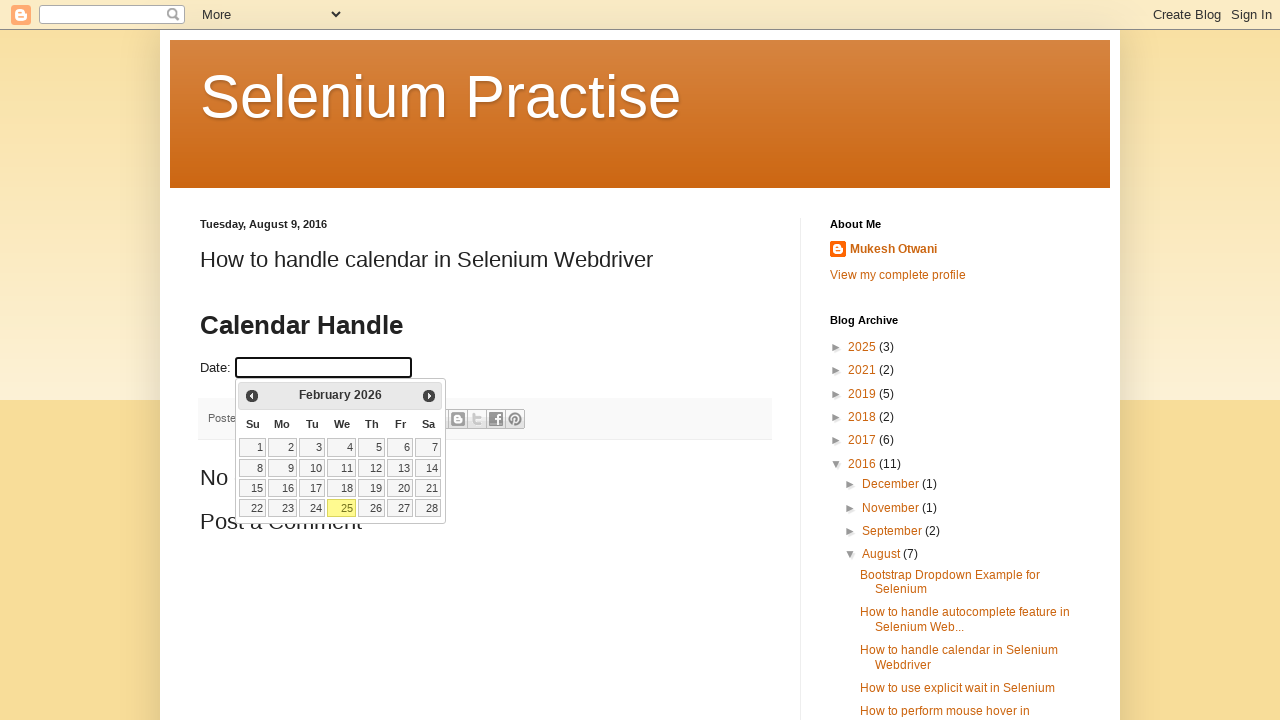

Selected date 11 from calendar at (342, 468) on xpath=//table[@class='ui-datepicker-calendar']//td >> nth=10
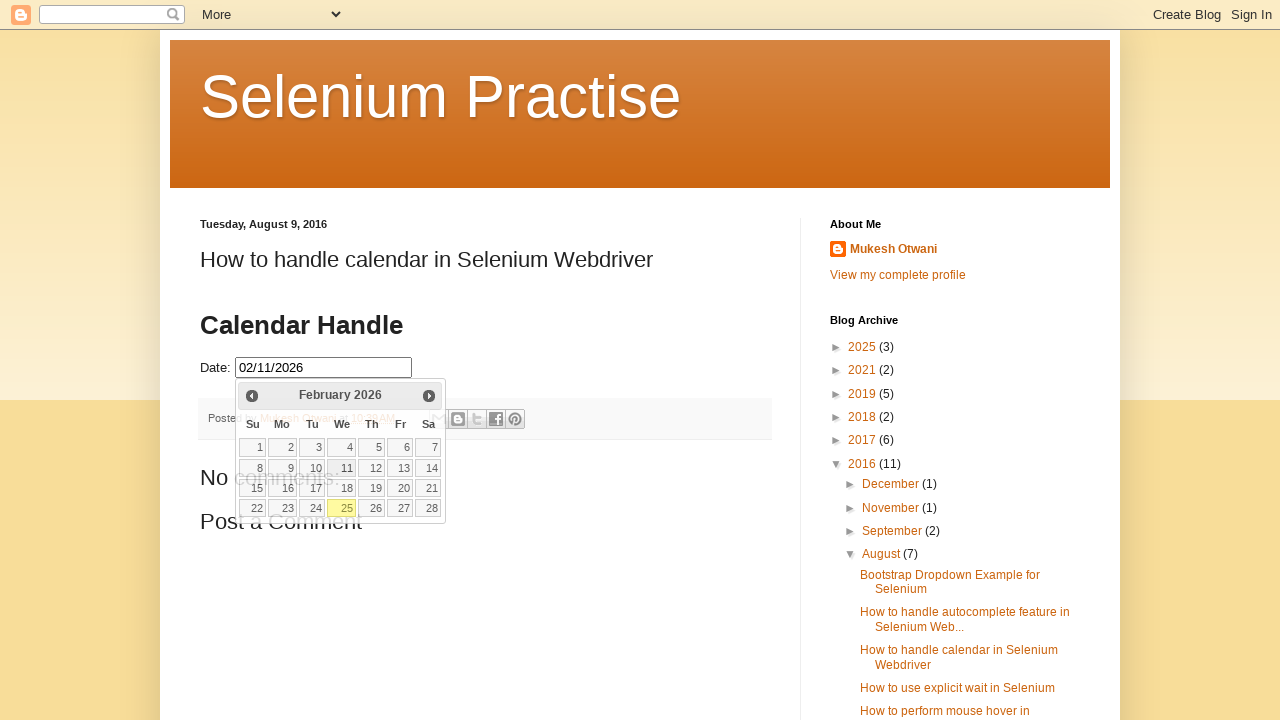

Retrieved selected date value: None
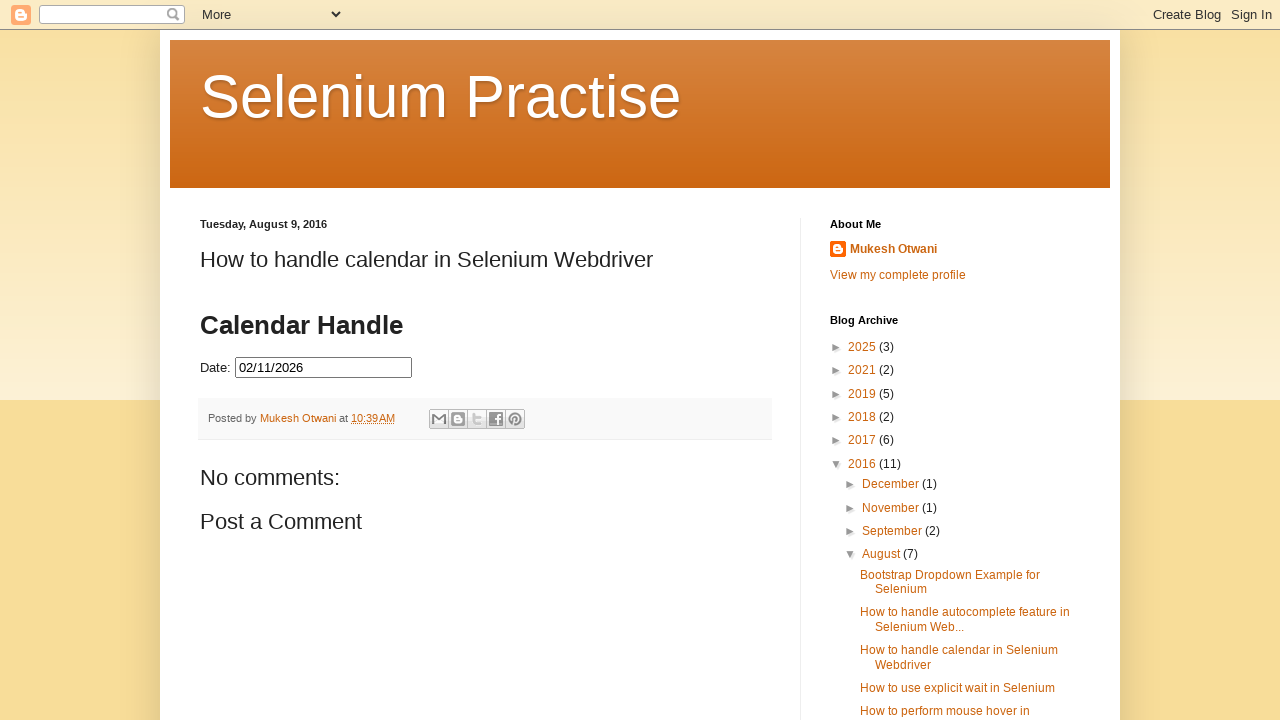

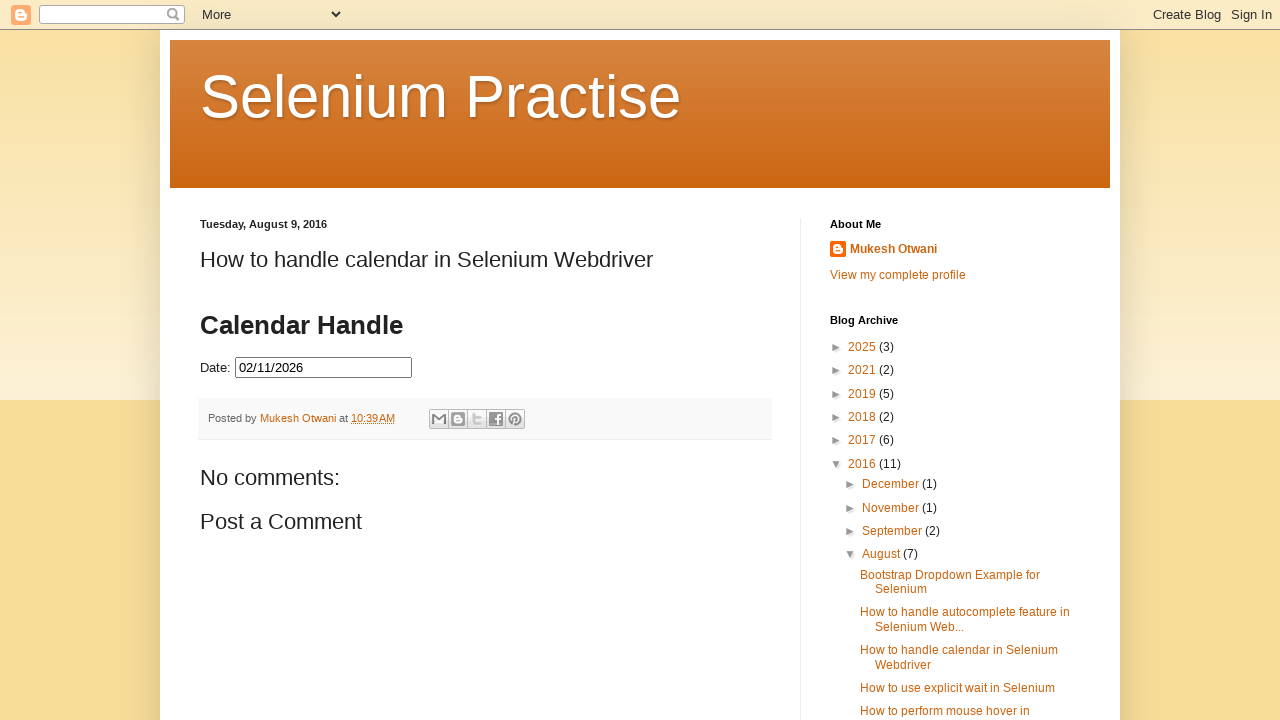